Tests clicking on multiple links within a footer column section, opening each link in a new tab using Ctrl+Enter, then switches through all opened tabs to verify they loaded.

Starting URL: http://qaclickacademy.com/practice.php

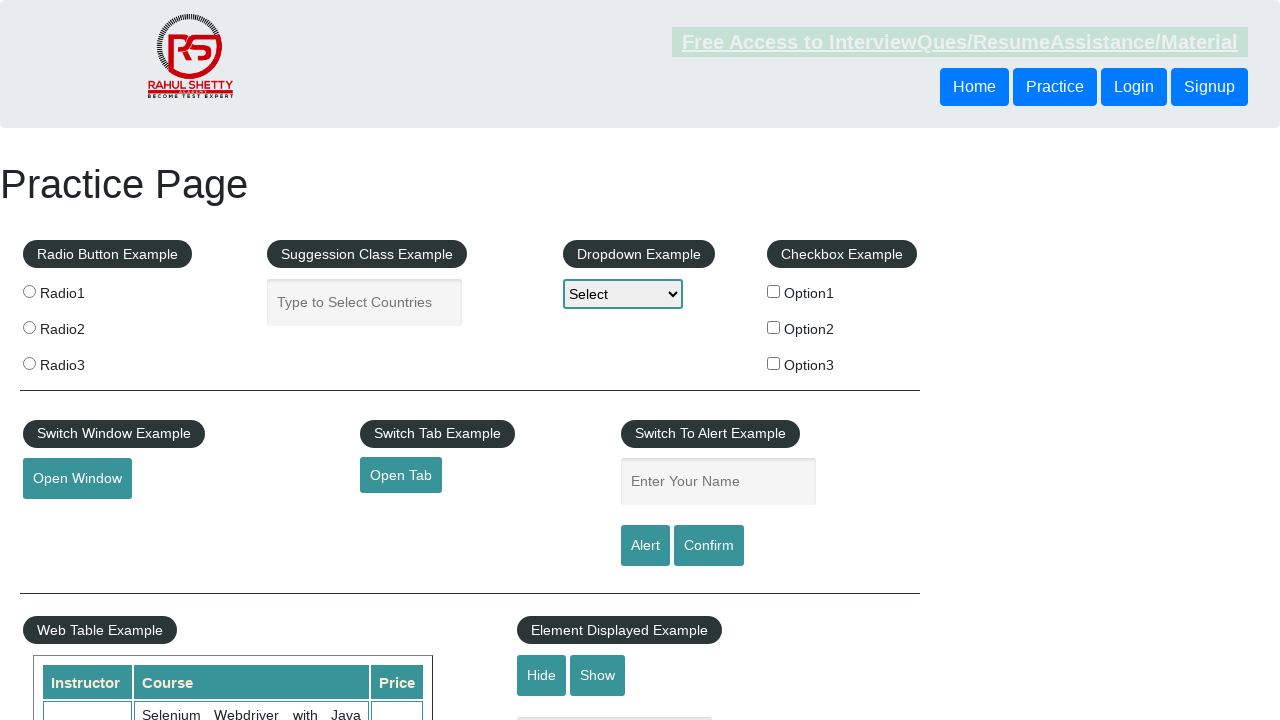

Waited for footer element #gf-BIG to be present
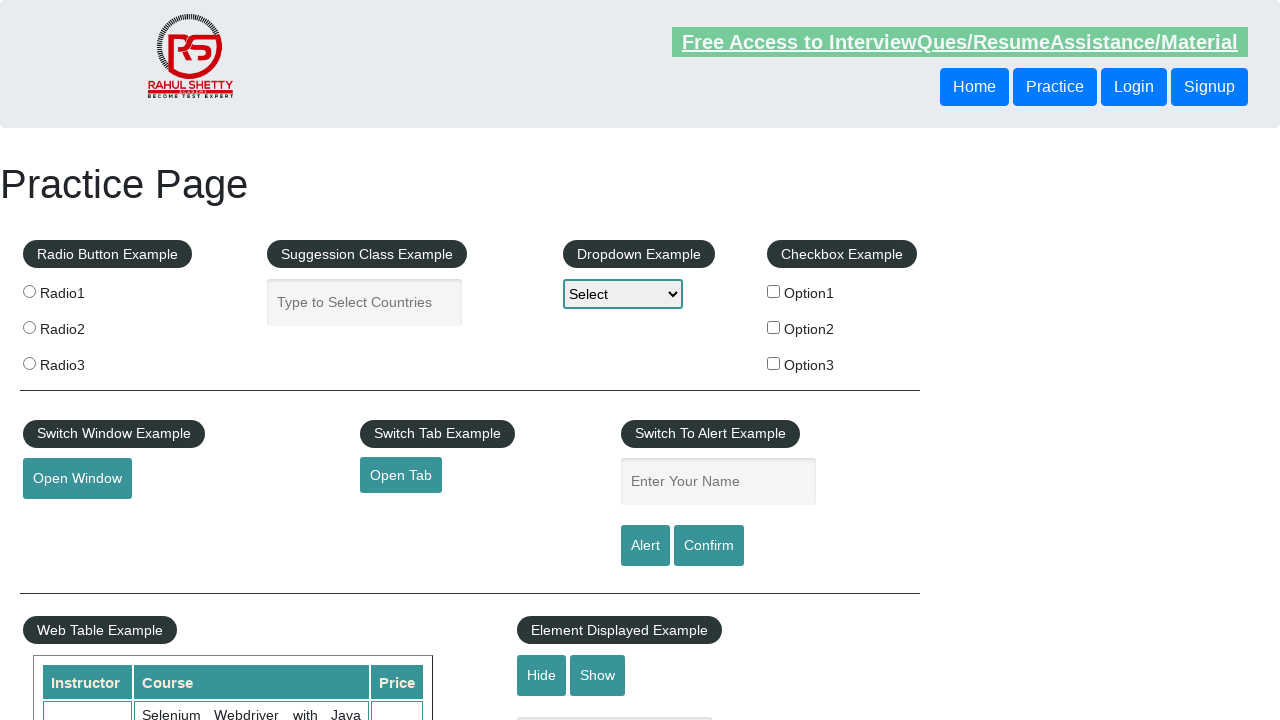

Located footer element #gf-BIG
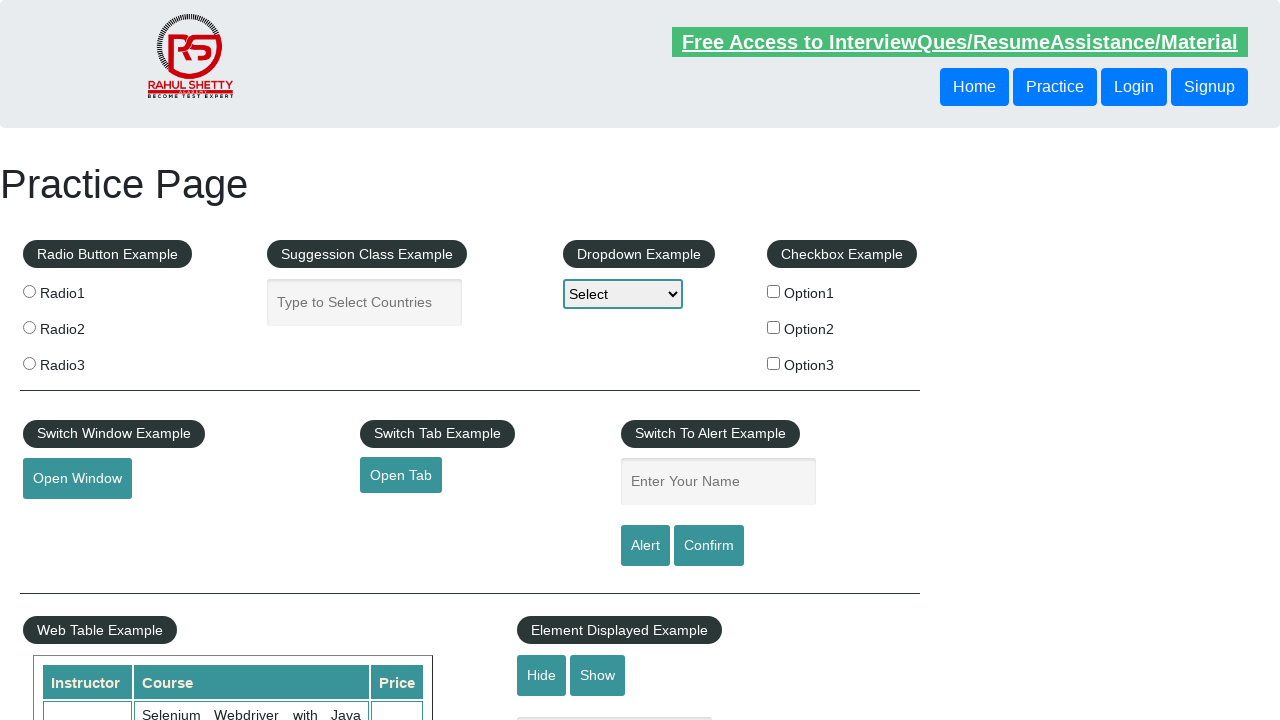

Located first column in footer table
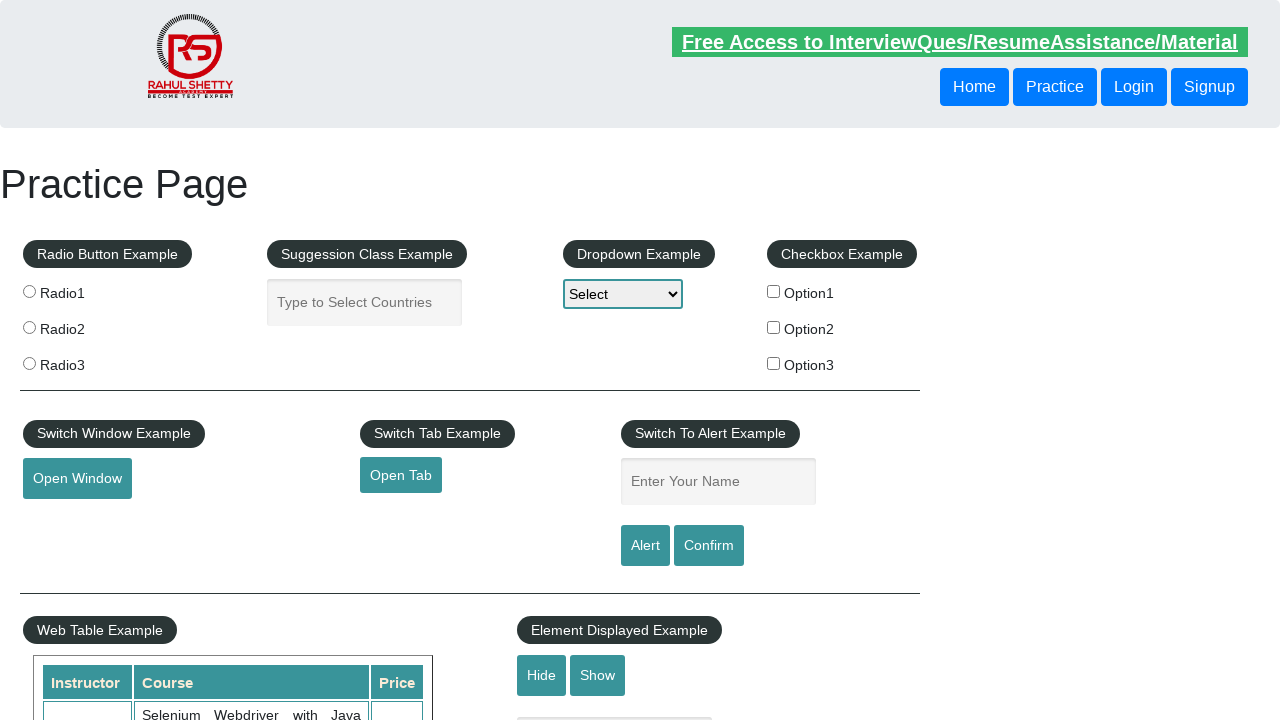

Waited for links to be present in footer column
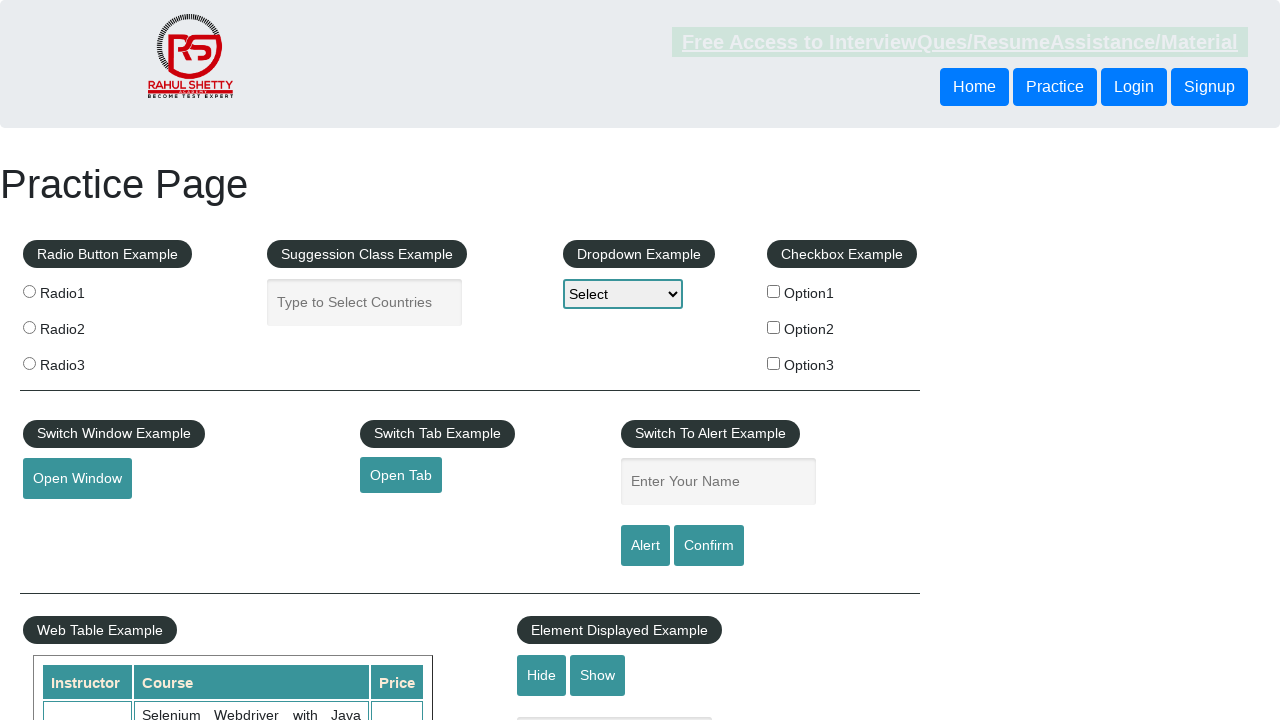

Found 5 links in footer column
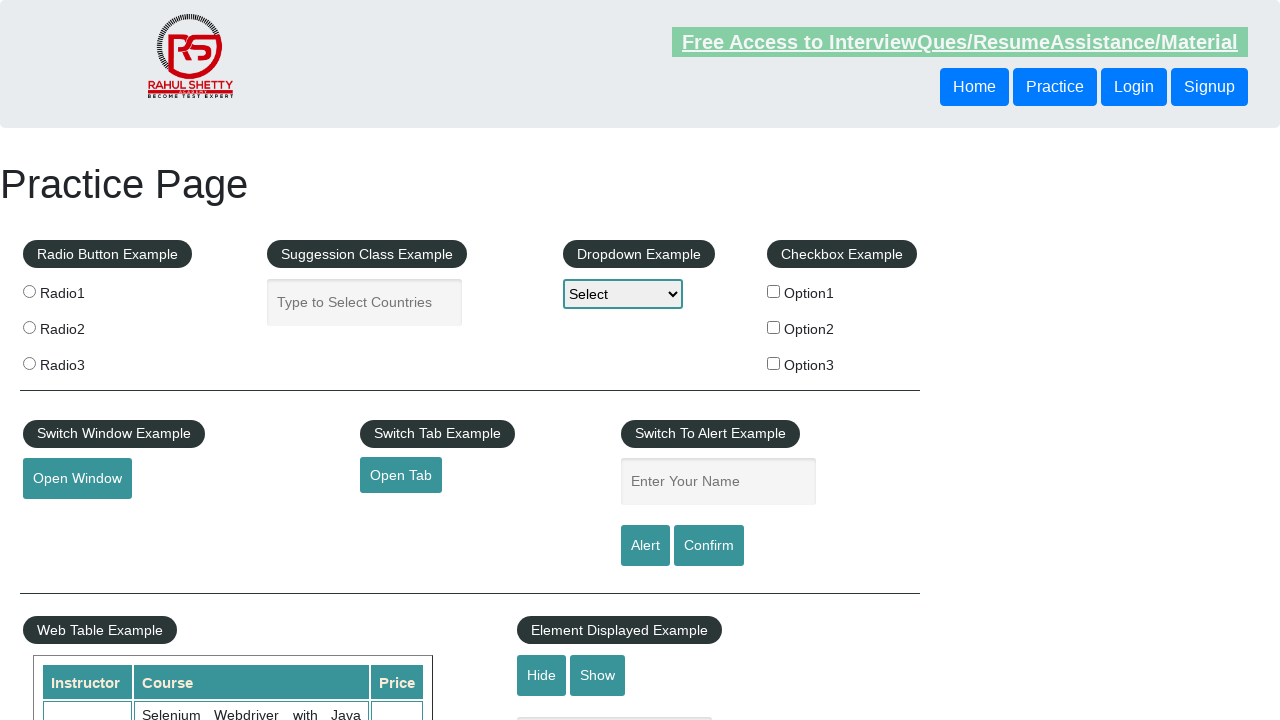

Opened link 1 in new tab using Ctrl+Enter on #gf-BIG >> xpath=//table/tbody/tr/td[1]/ul >> a >> nth=1
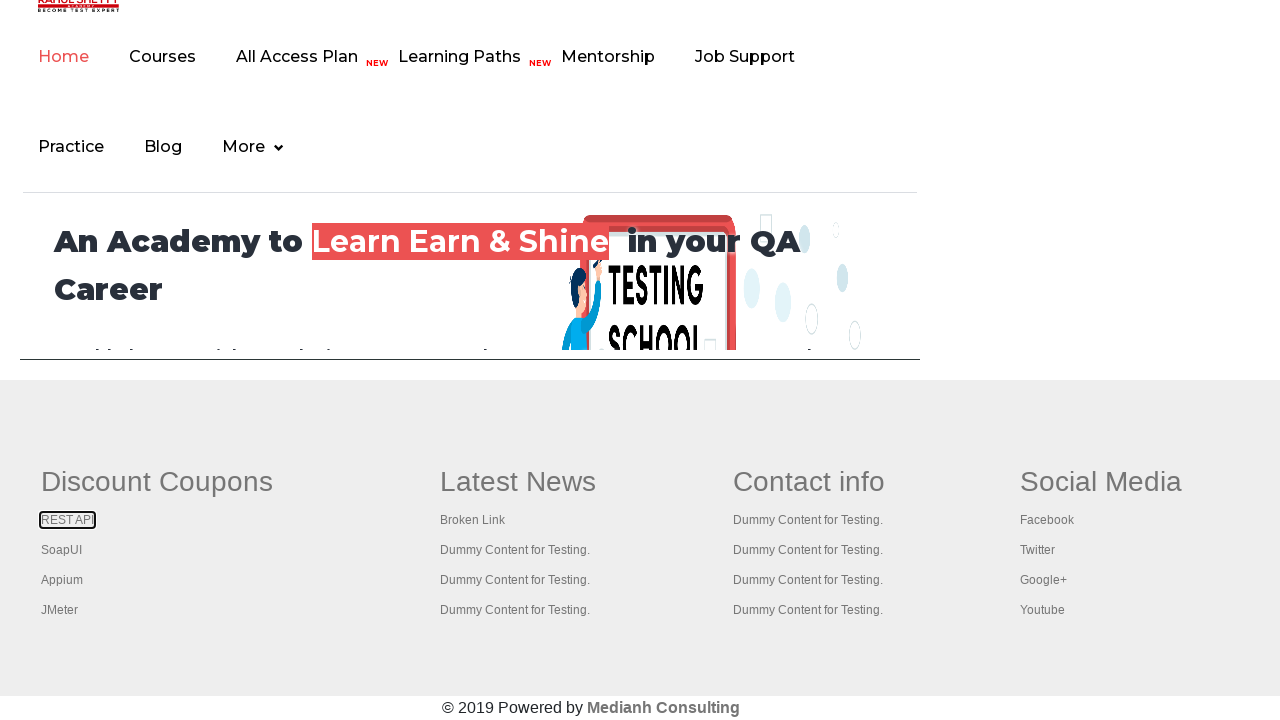

Waited 2 seconds for link 1 to load
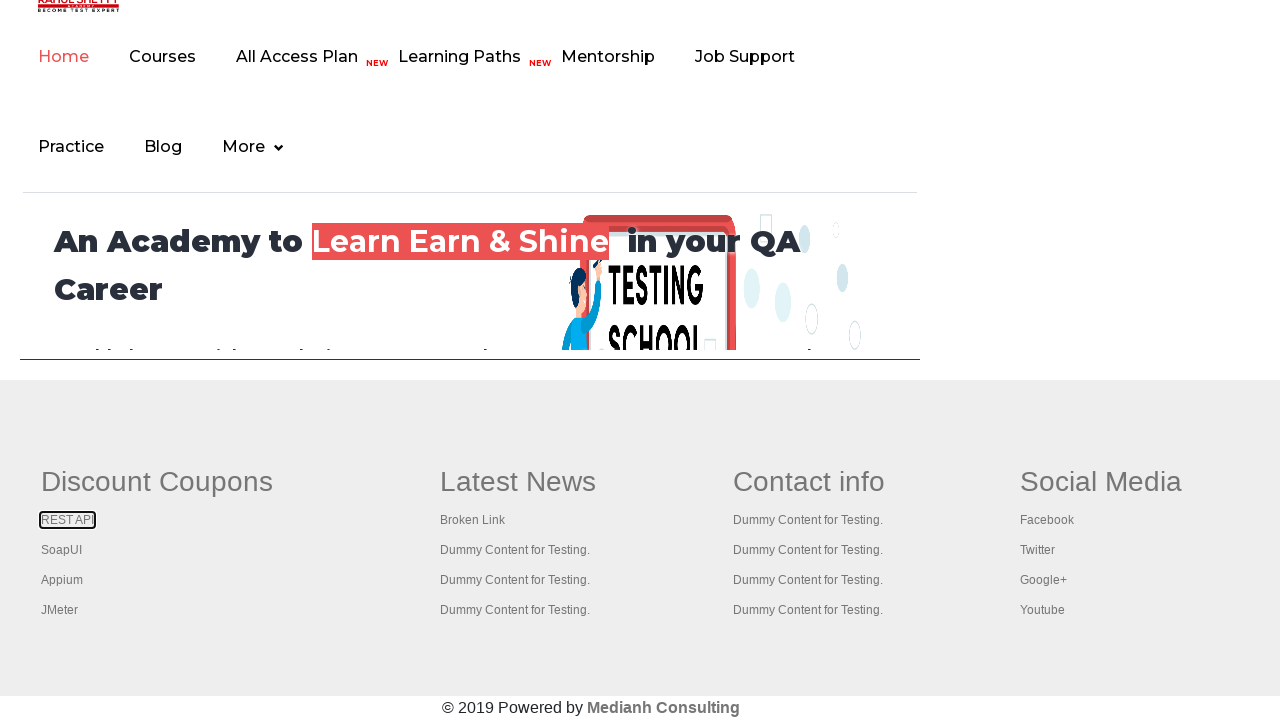

Opened link 2 in new tab using Ctrl+Enter on #gf-BIG >> xpath=//table/tbody/tr/td[1]/ul >> a >> nth=2
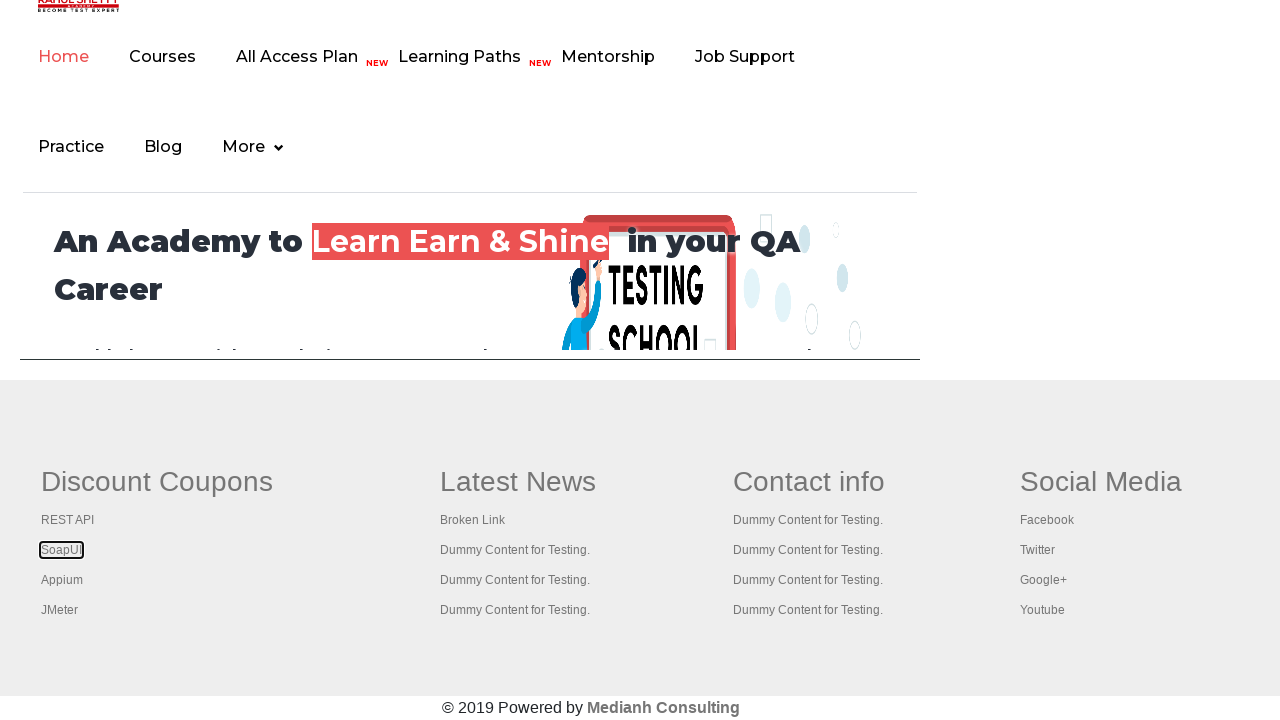

Waited 2 seconds for link 2 to load
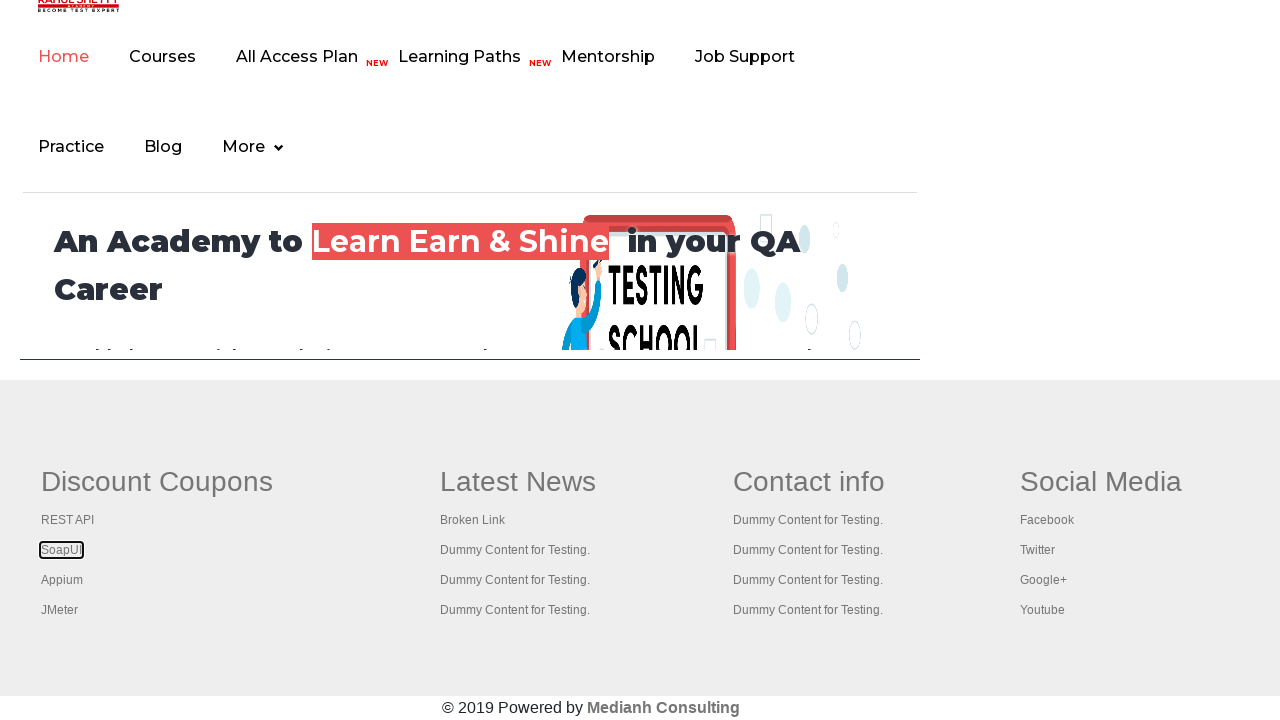

Opened link 3 in new tab using Ctrl+Enter on #gf-BIG >> xpath=//table/tbody/tr/td[1]/ul >> a >> nth=3
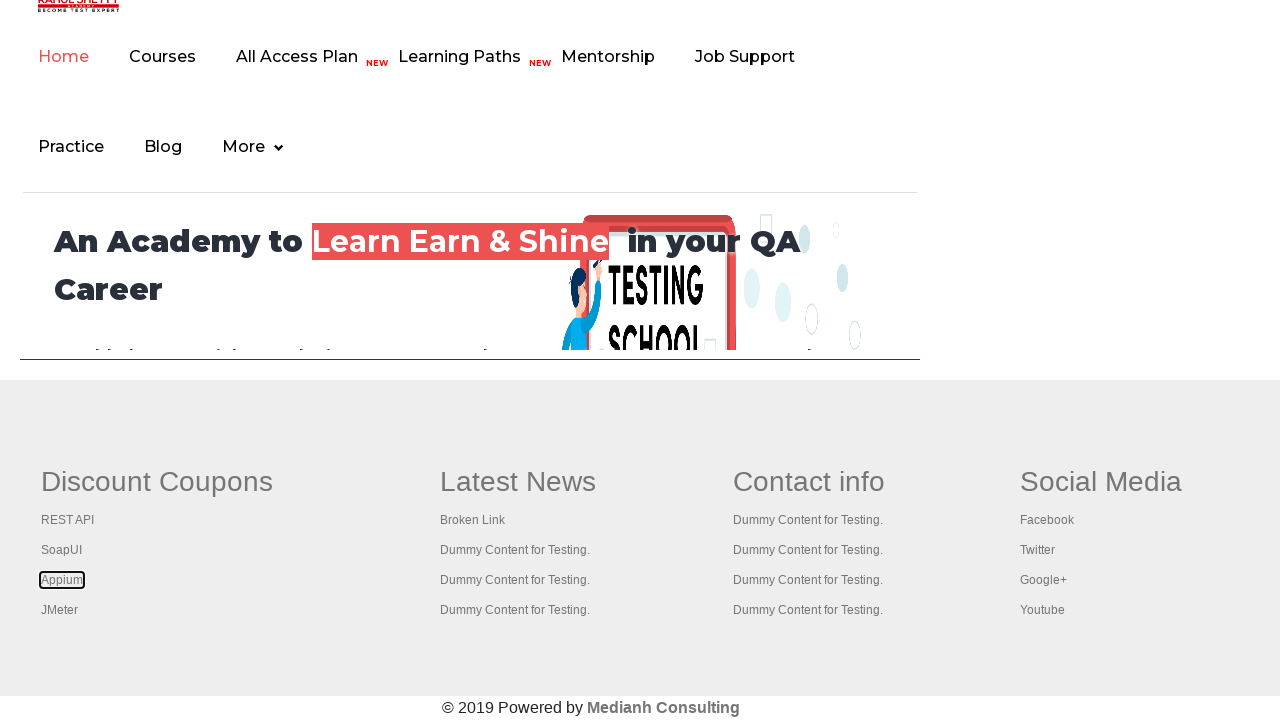

Waited 2 seconds for link 3 to load
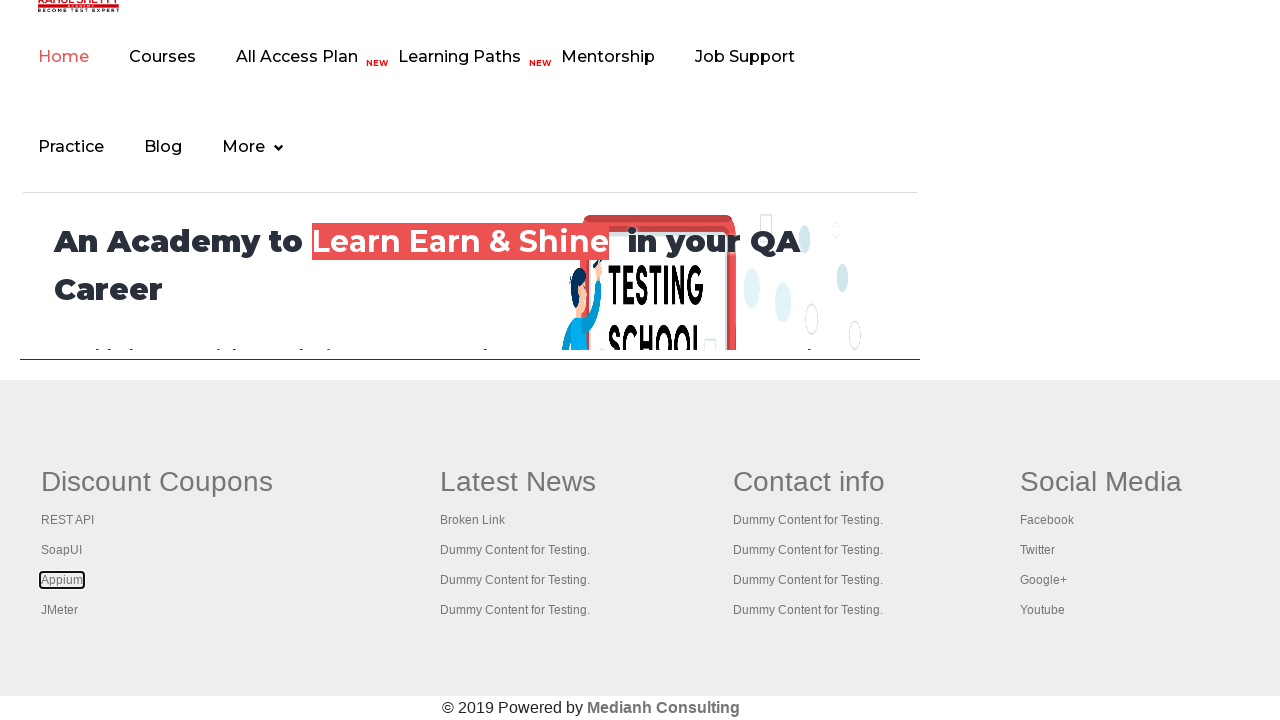

Opened link 4 in new tab using Ctrl+Enter on #gf-BIG >> xpath=//table/tbody/tr/td[1]/ul >> a >> nth=4
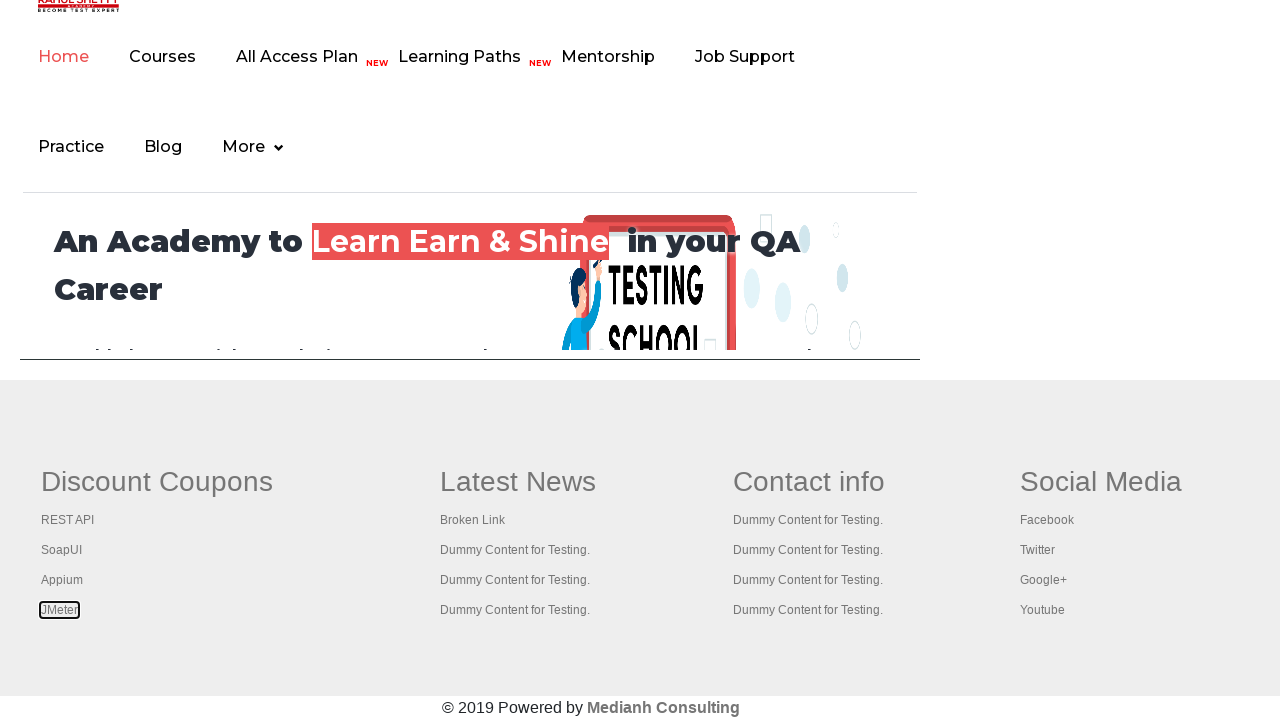

Waited 2 seconds for link 4 to load
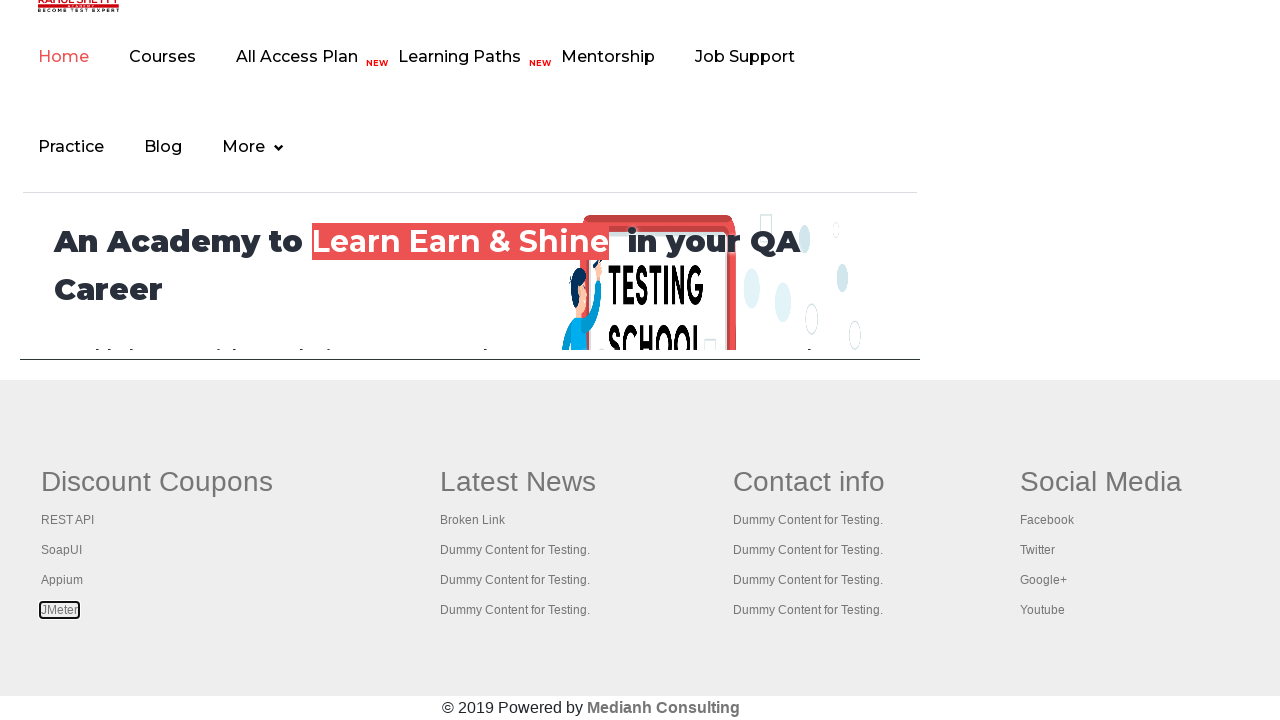

Retrieved all 5 open tabs from context
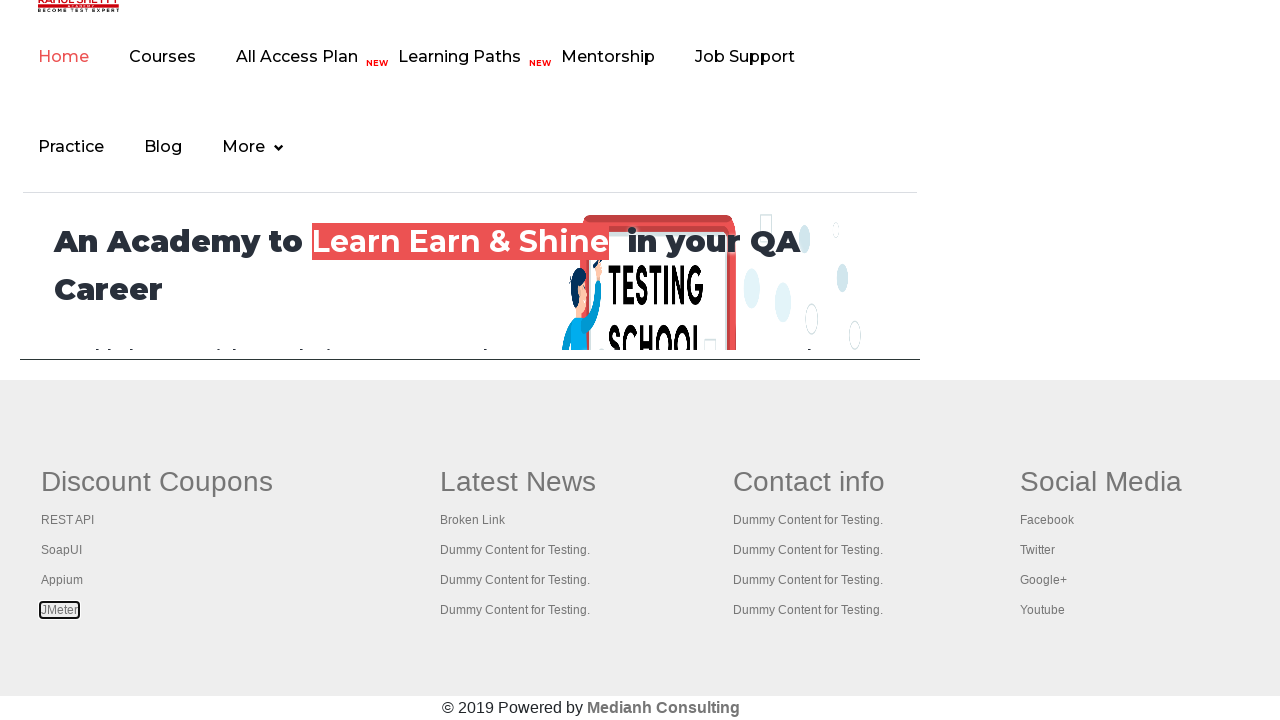

Switched to tab 1
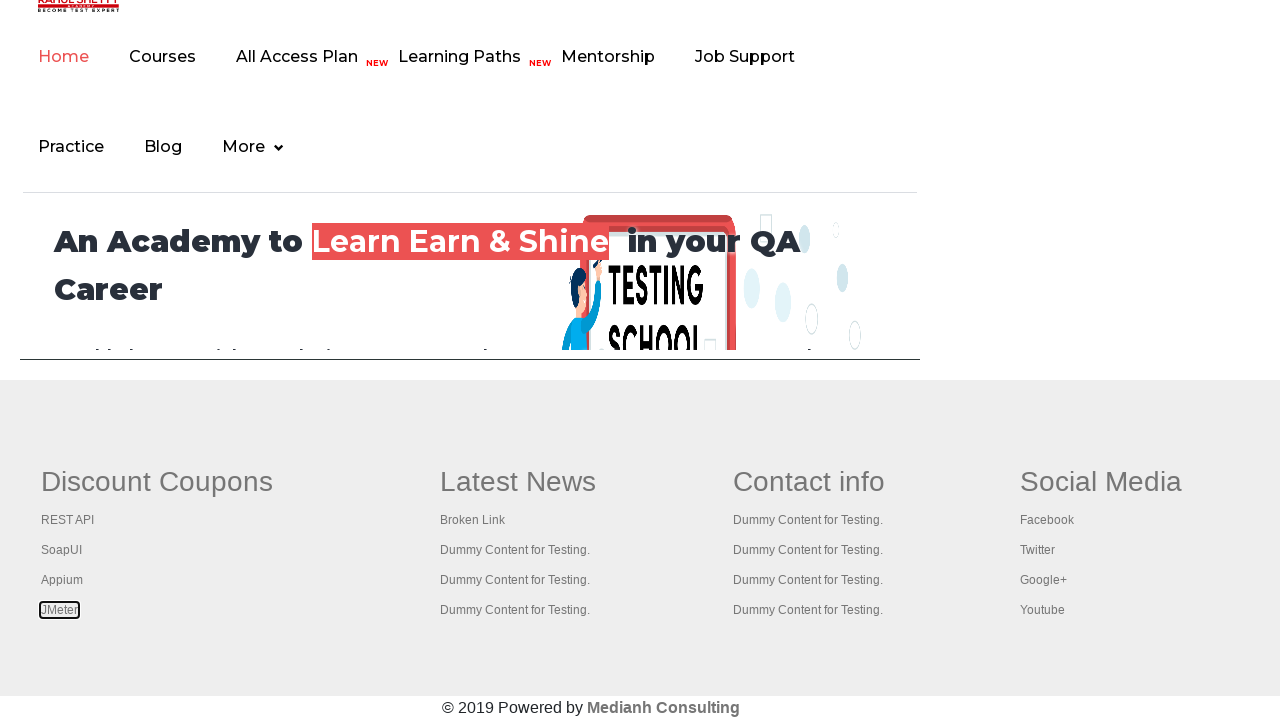

Tab 1 loaded successfully
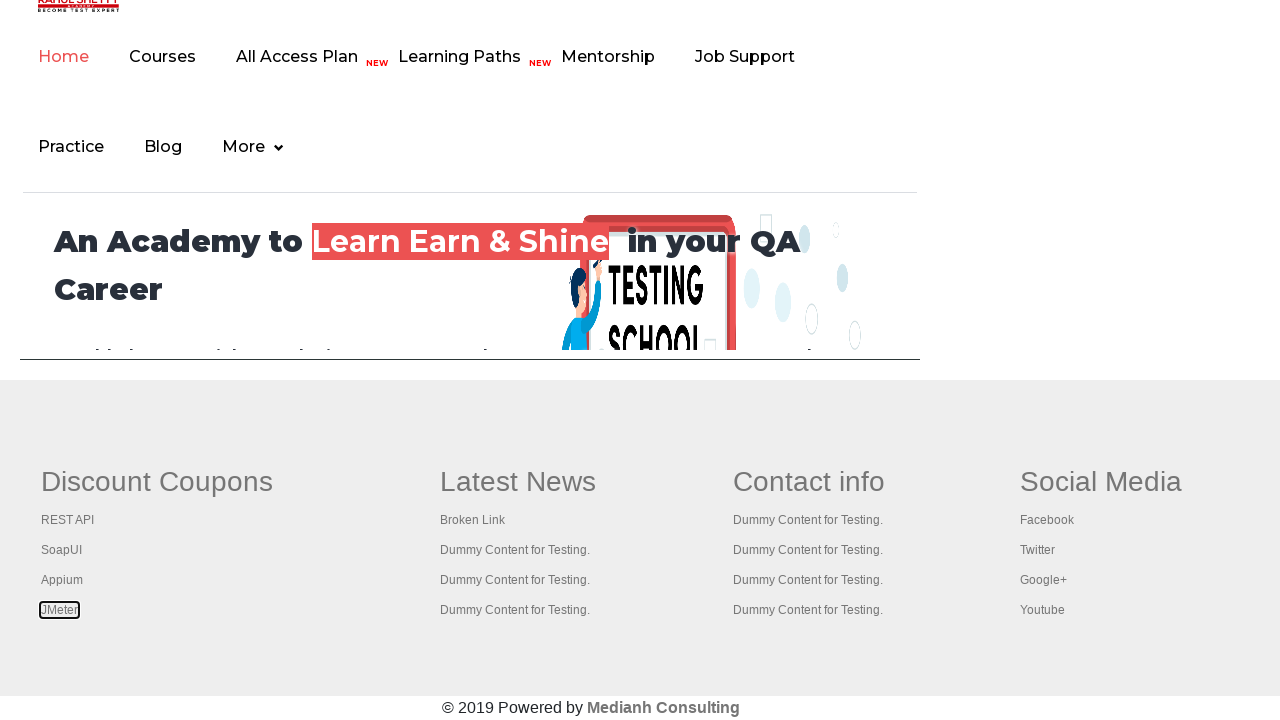

Switched to tab 2
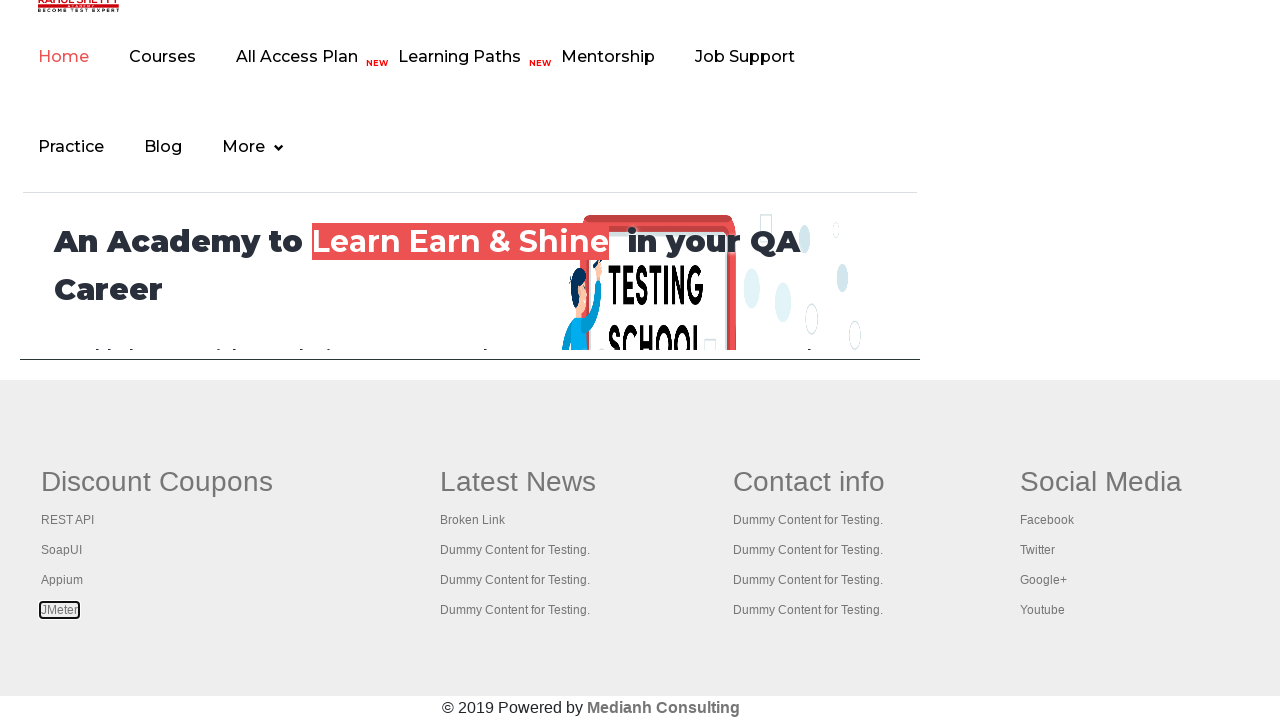

Tab 2 loaded successfully
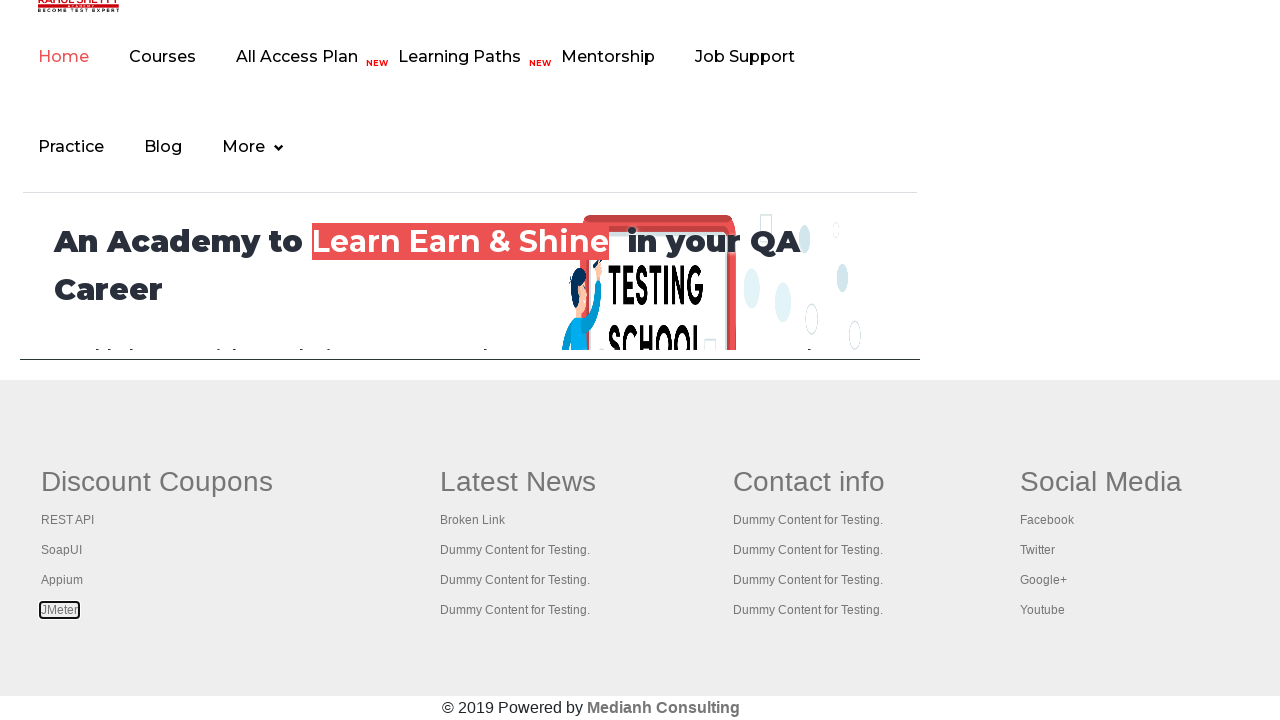

Switched to tab 3
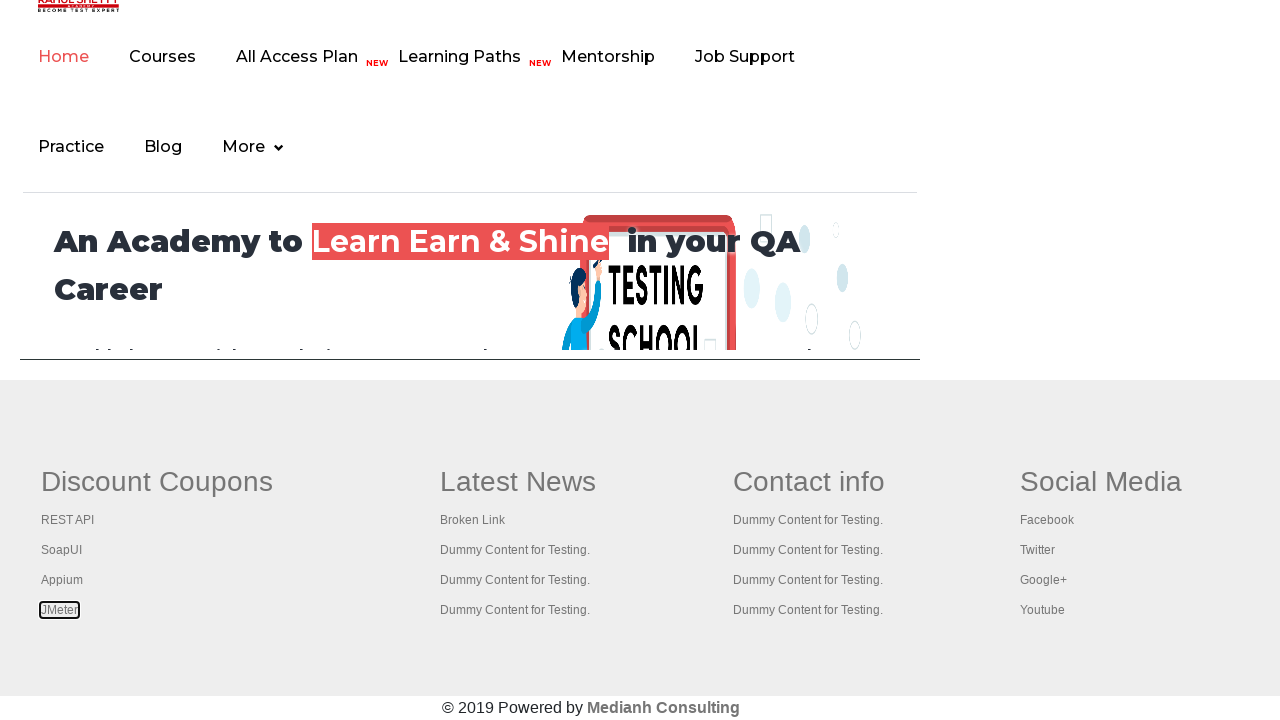

Tab 3 loaded successfully
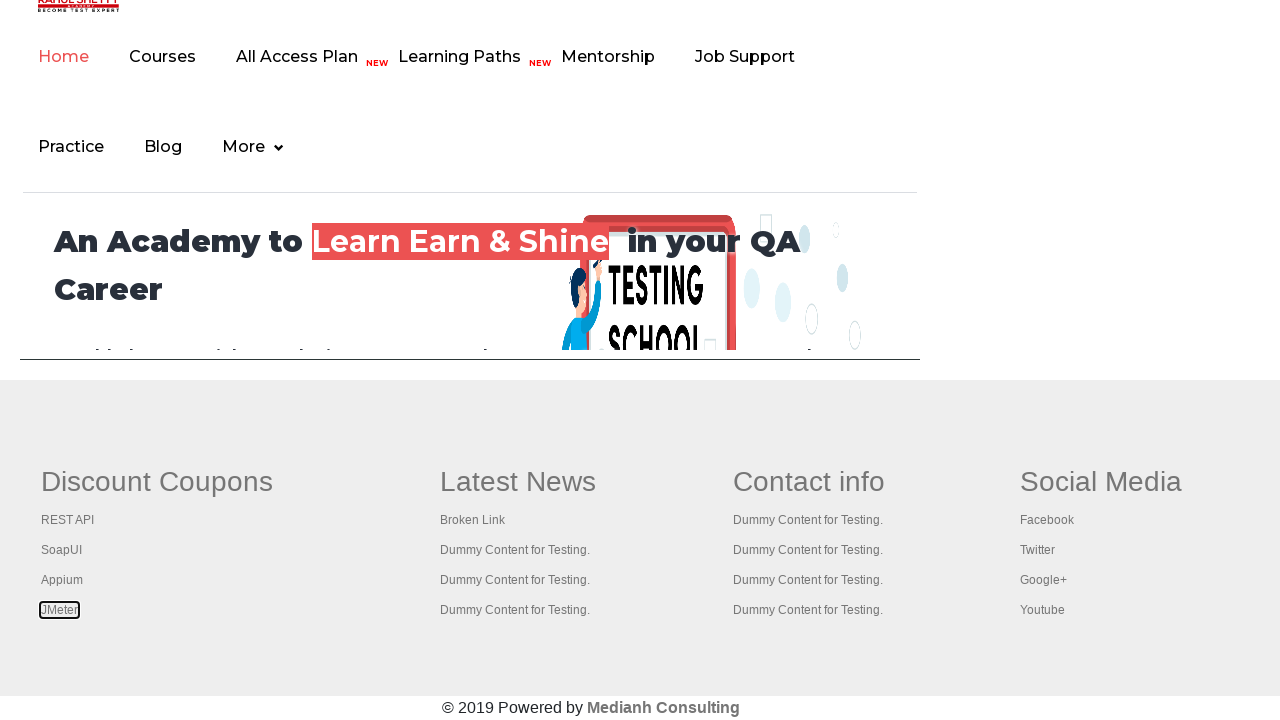

Switched to tab 4
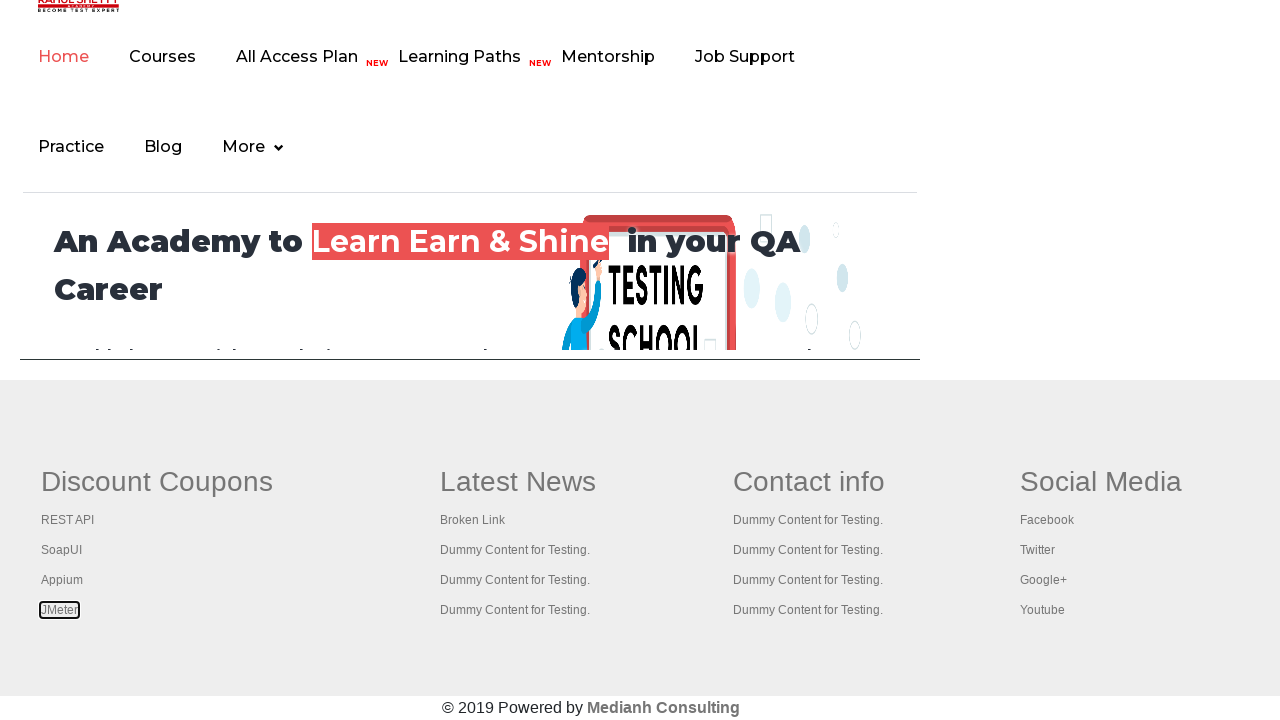

Tab 4 loaded successfully
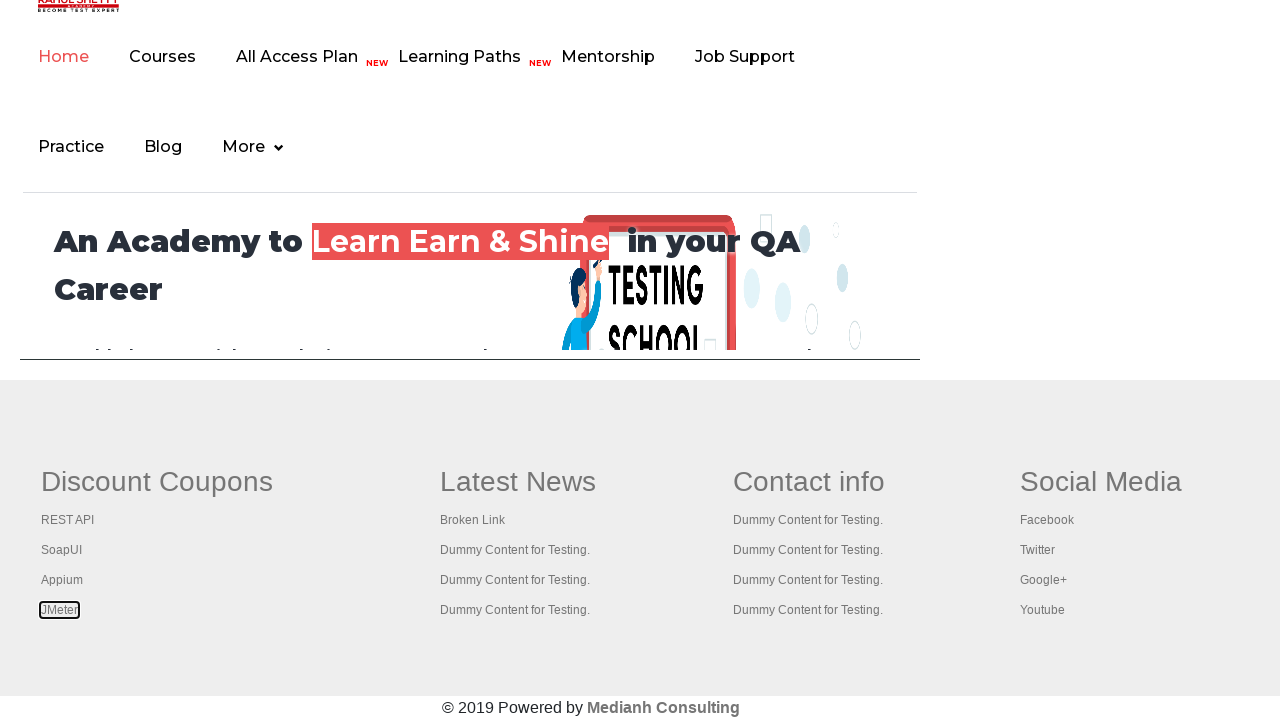

Switched to tab 5
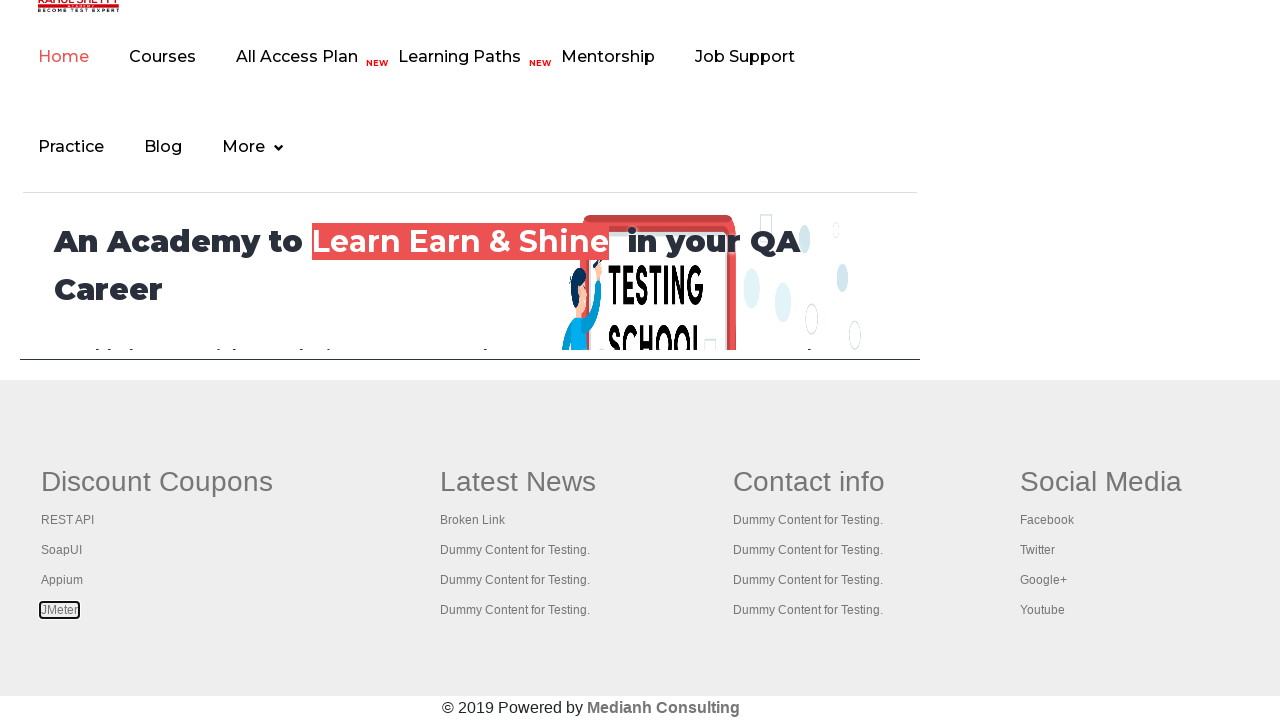

Tab 5 loaded successfully
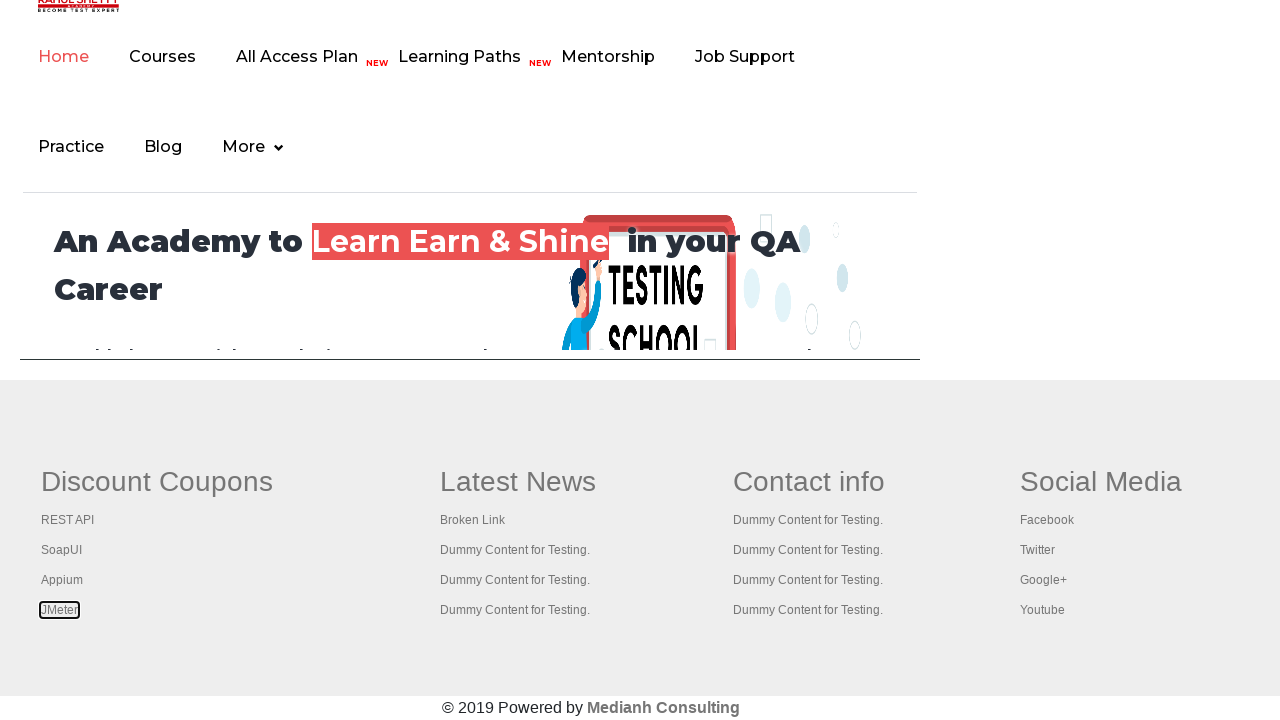

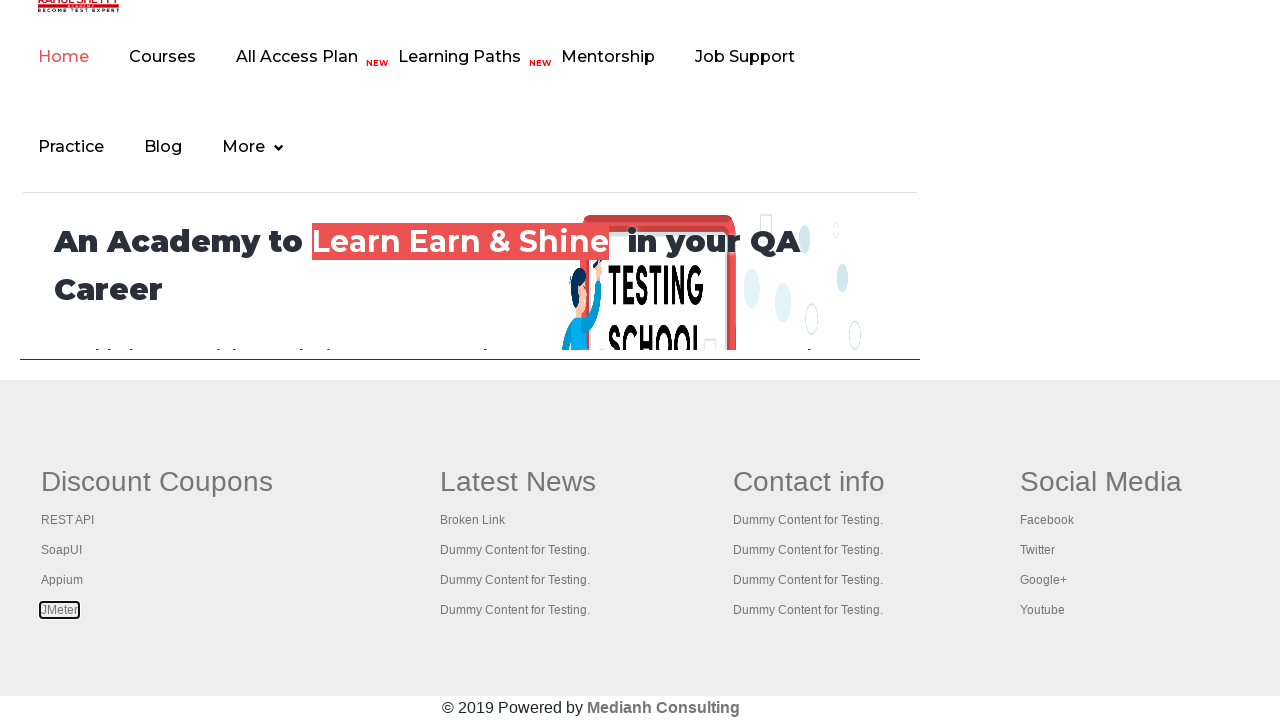